Tests button click functionality by navigating to Elements section, clicking the Buttons menu item, and verifying a dynamic click message appears after clicking the "Click Me" button.

Starting URL: https://demoqa.com/

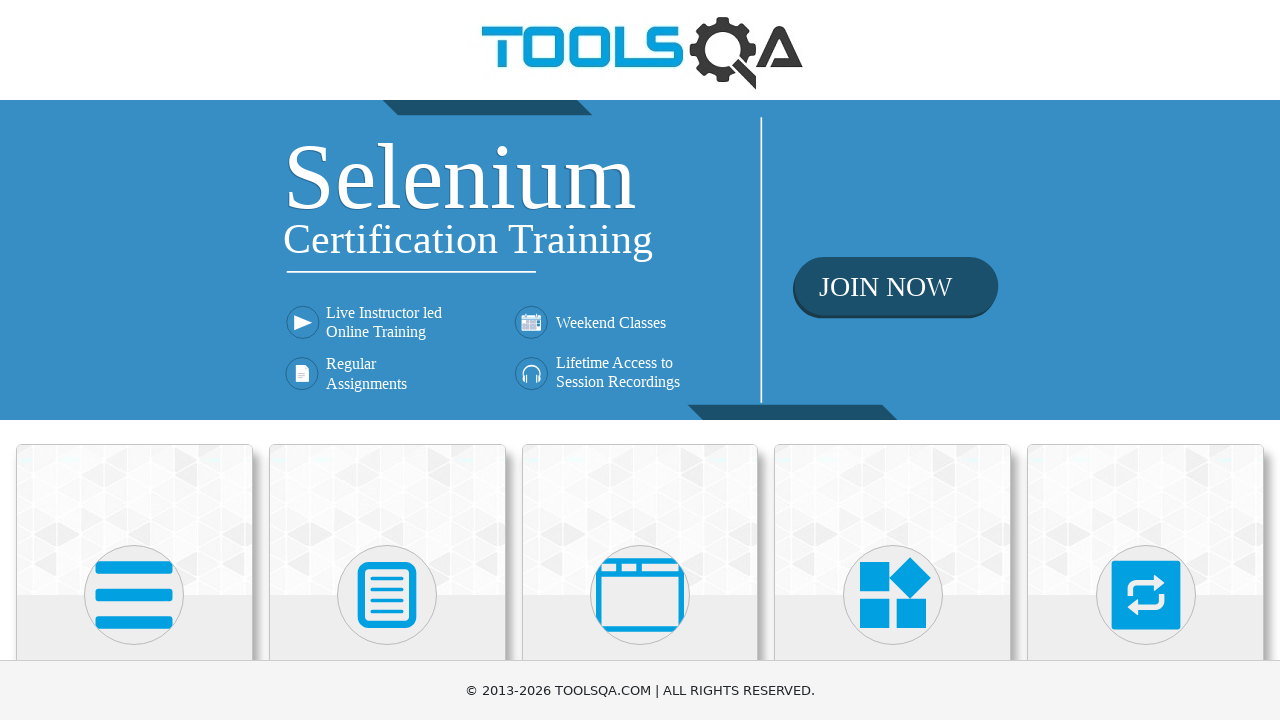

Clicked on Elements card at (134, 360) on xpath=//div[@class='card-body']/h5[text()='Elements']
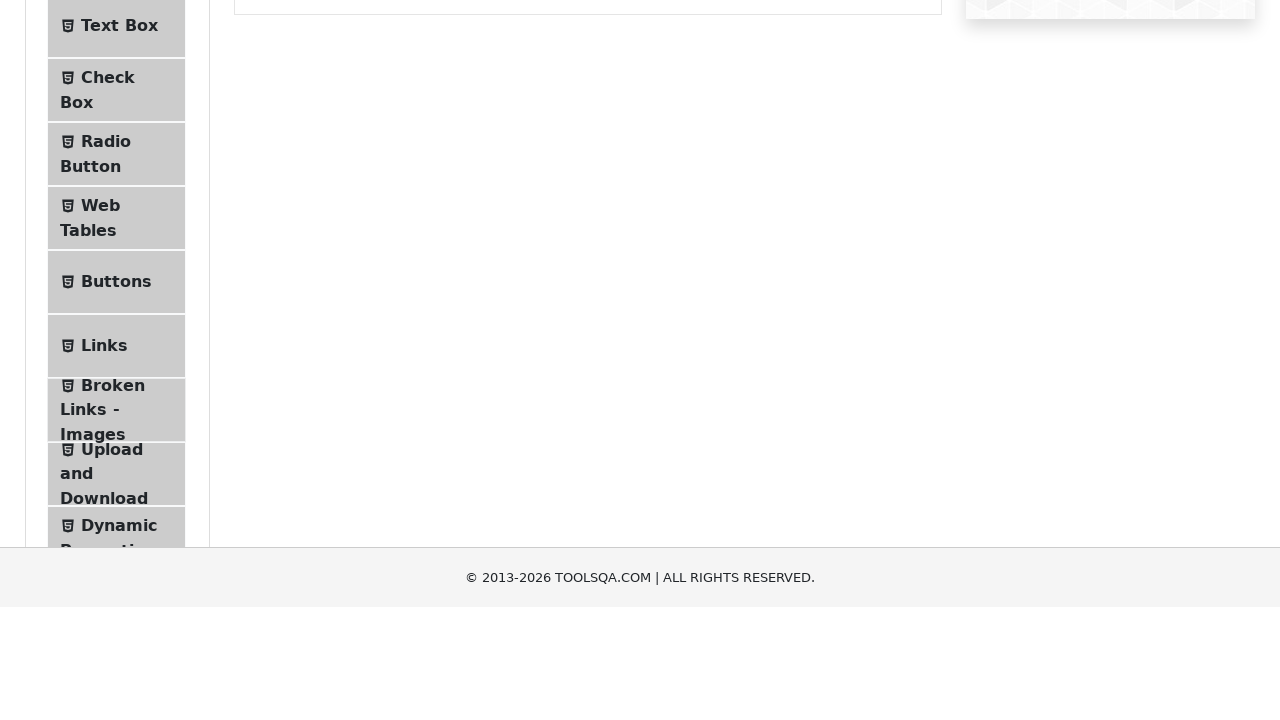

Clicked on Buttons menu item at (116, 517) on #item-4
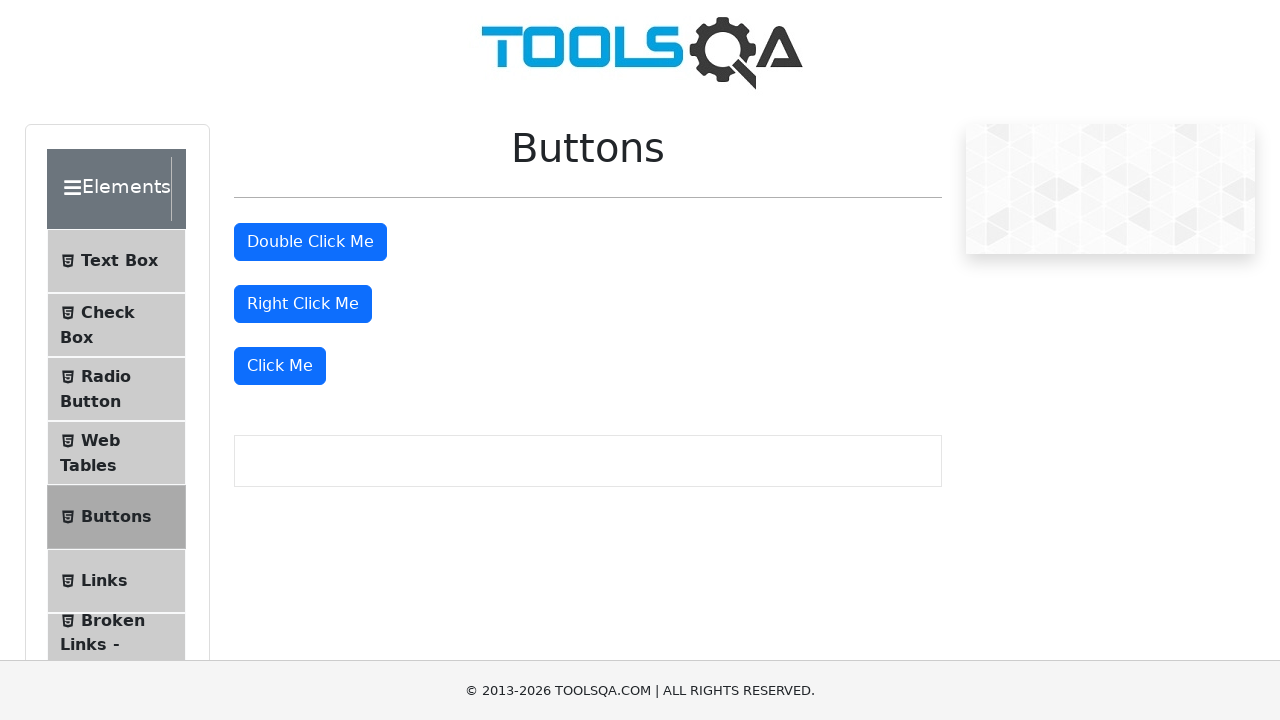

Clicked the 'Click Me' button at (280, 366) on xpath=//button[text()='Click Me']
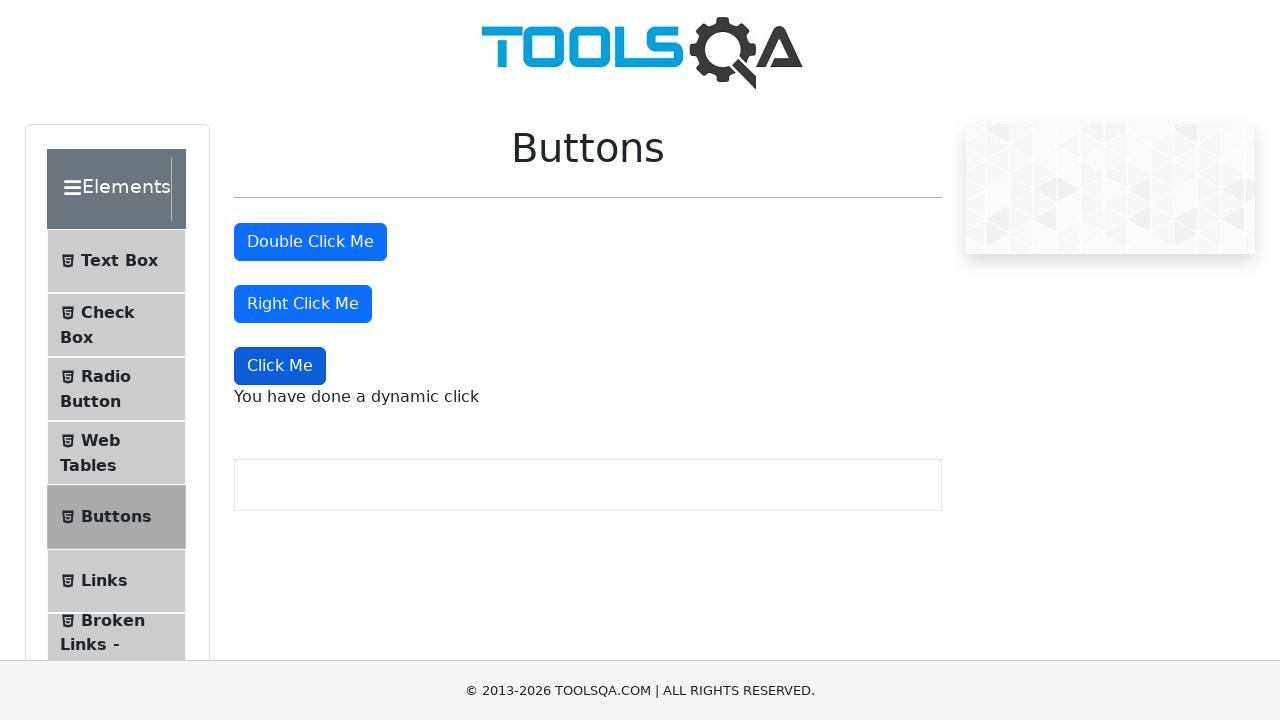

Dynamic click message appeared
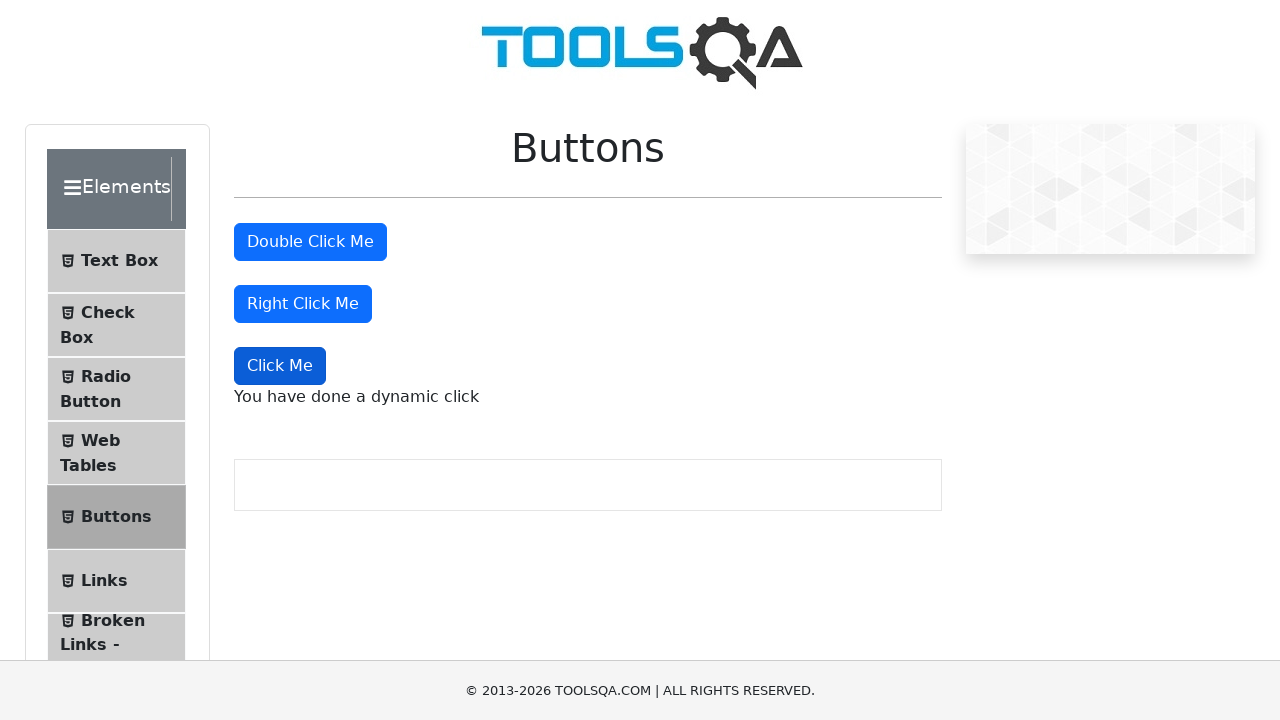

Verified dynamic click message text is correct
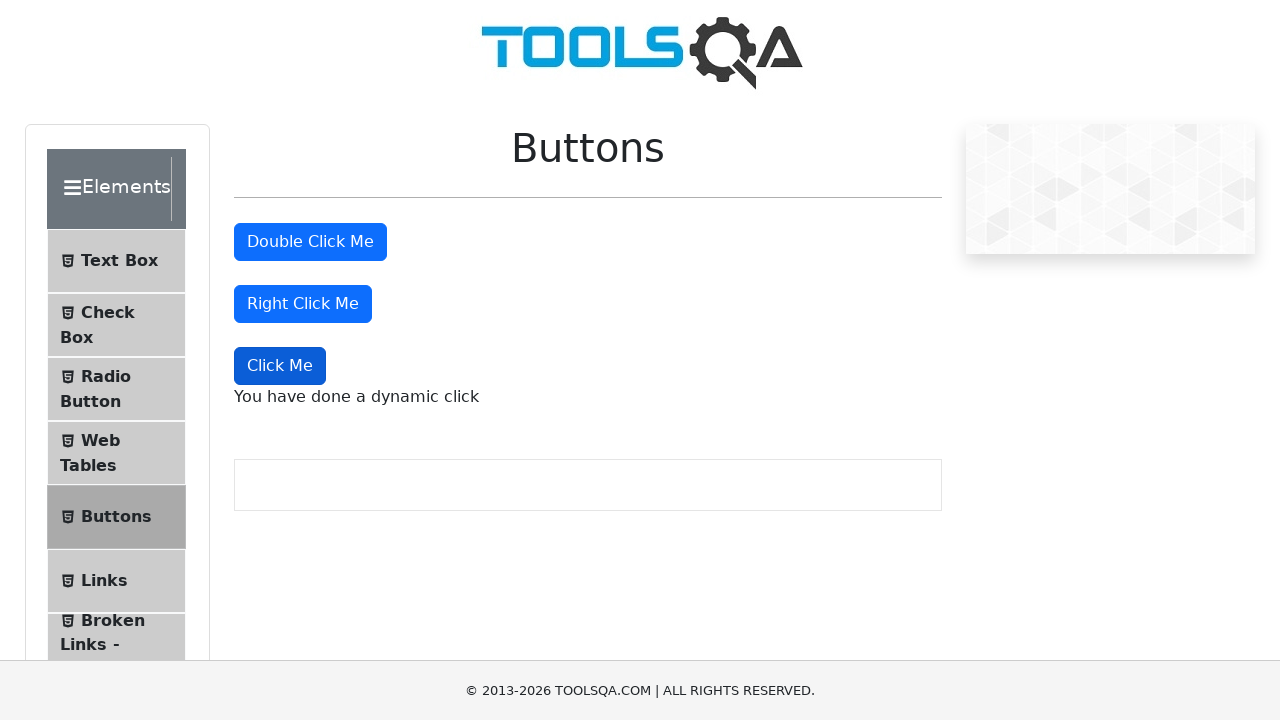

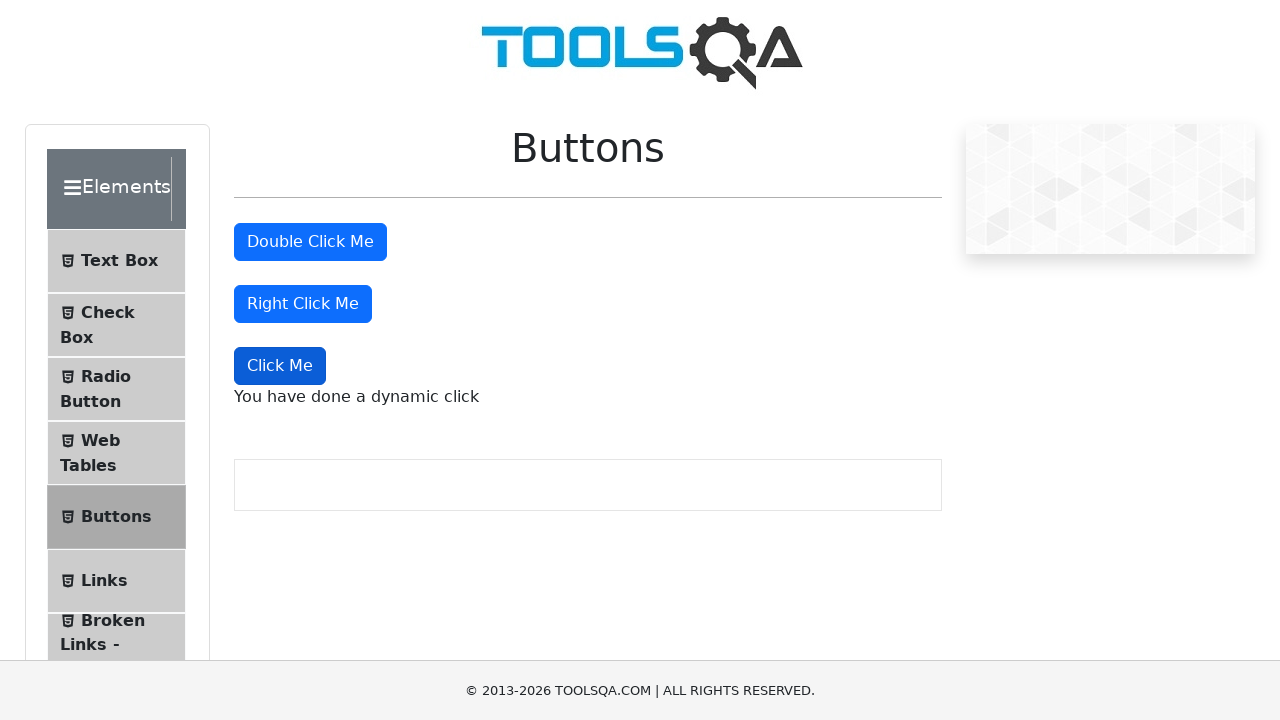